Tests filling a text area on the Omayo blog page and verifying the page title

Starting URL: https://omayo.blogspot.com/

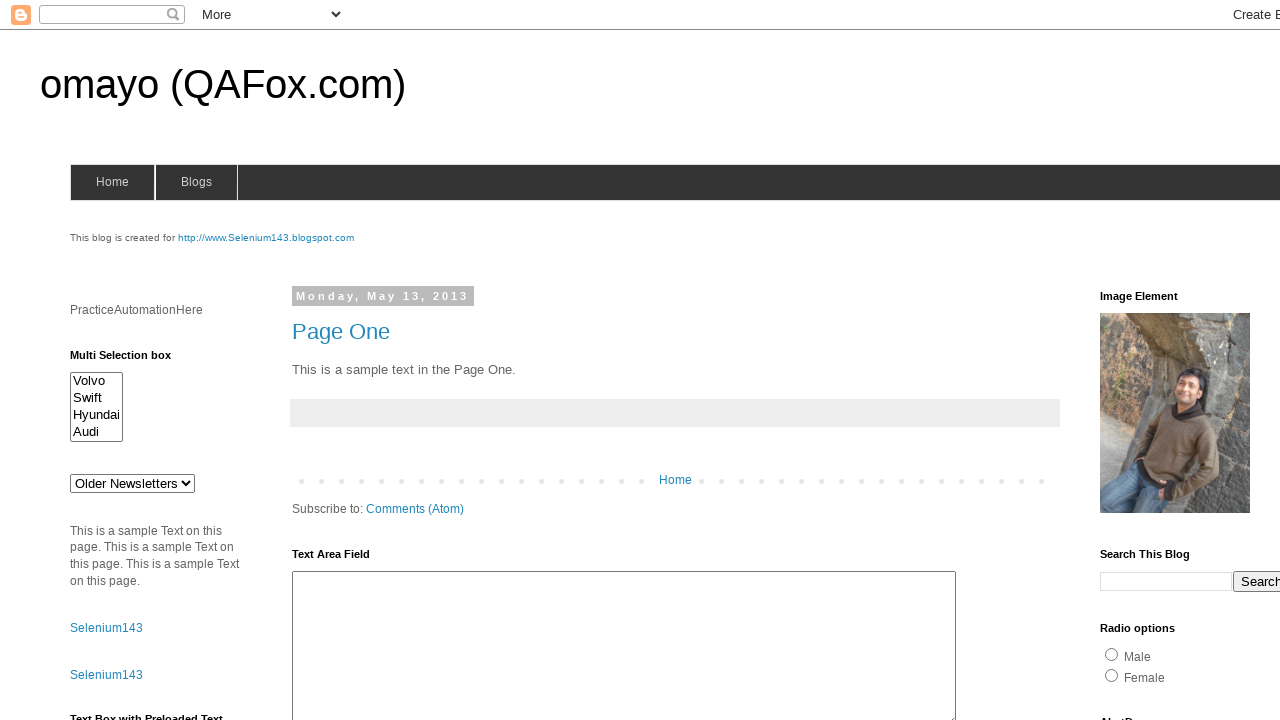

Filled text area with 'Java' on #ta1
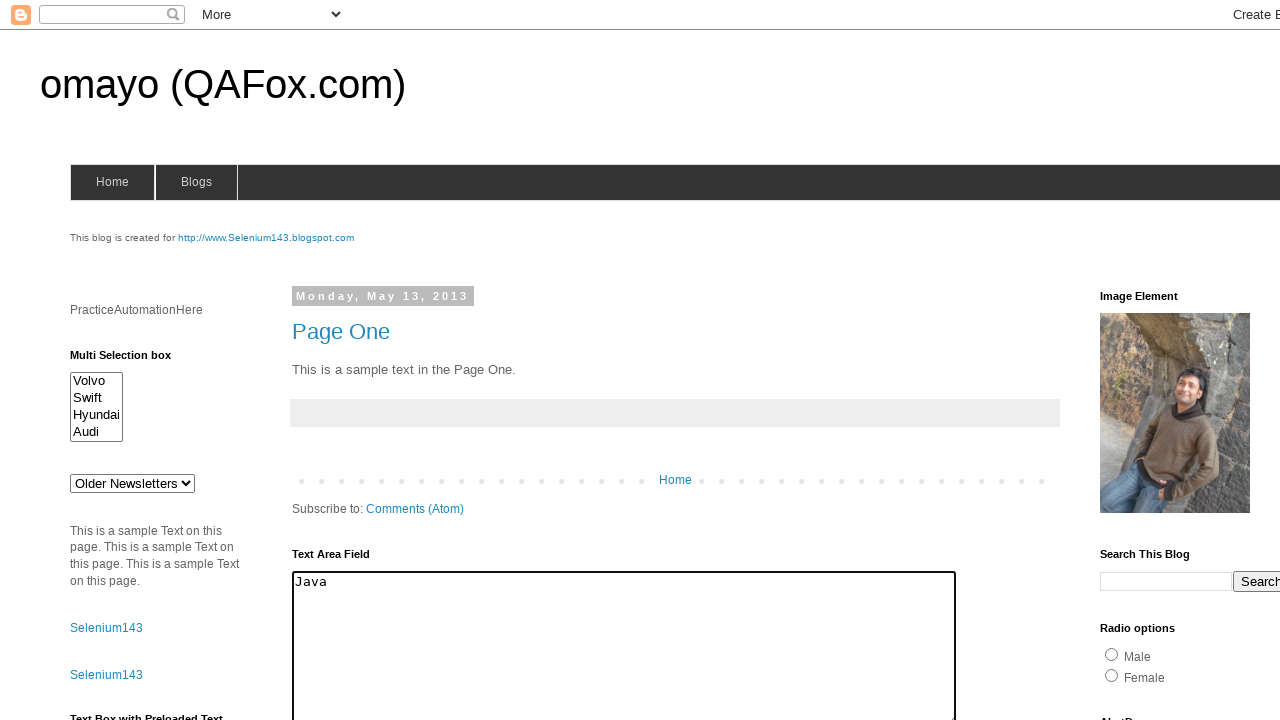

Page title loaded and contains expected text 'omayo (QAFox.com)'
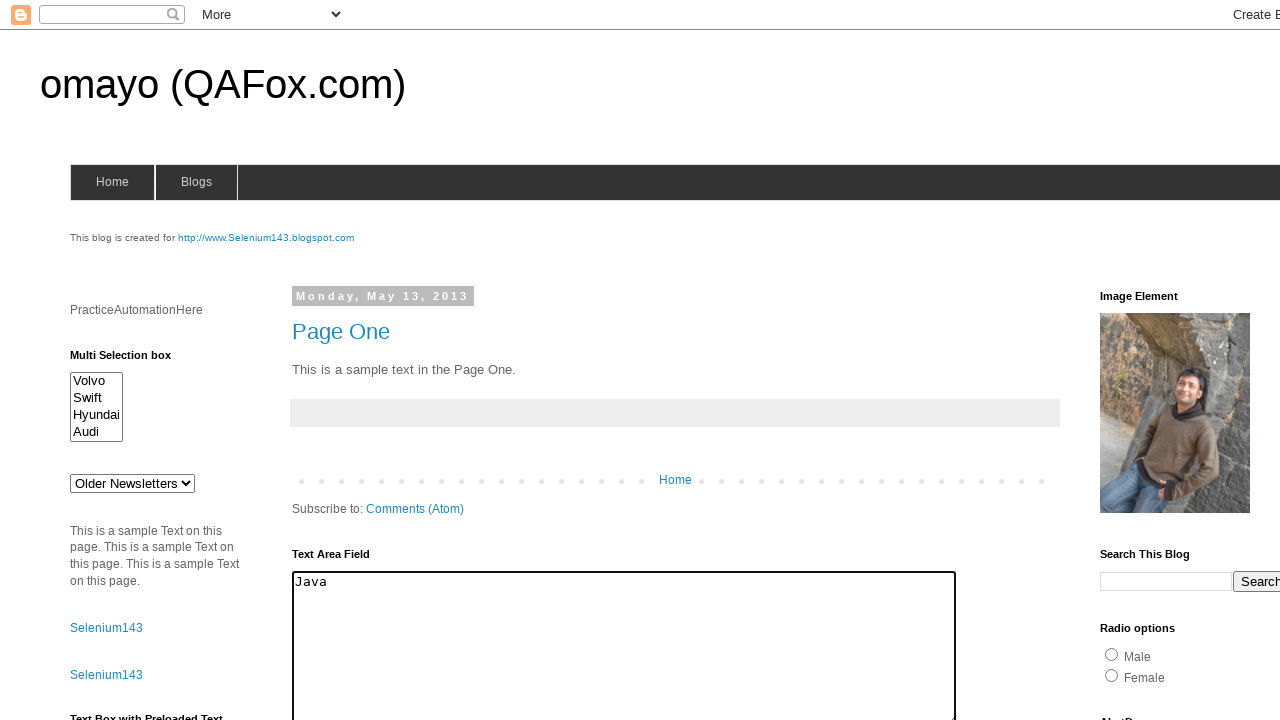

Retrieved page title: 'omayo (QAFox.com)'
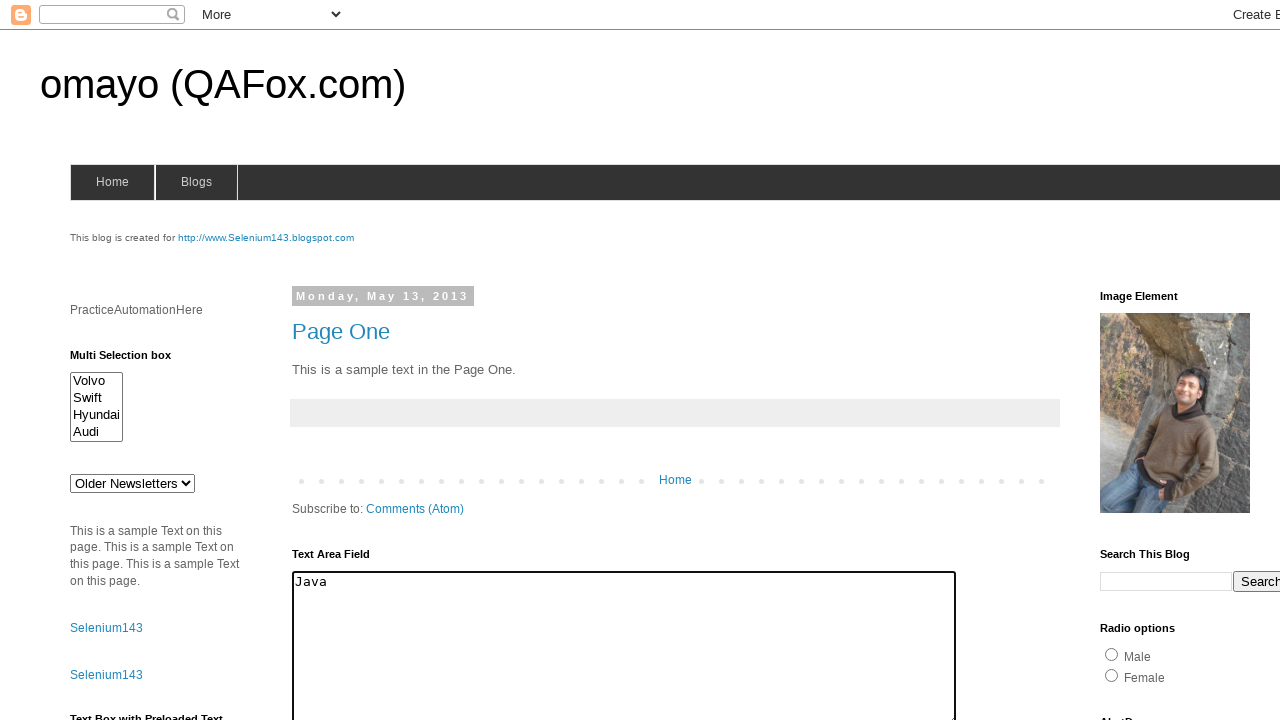

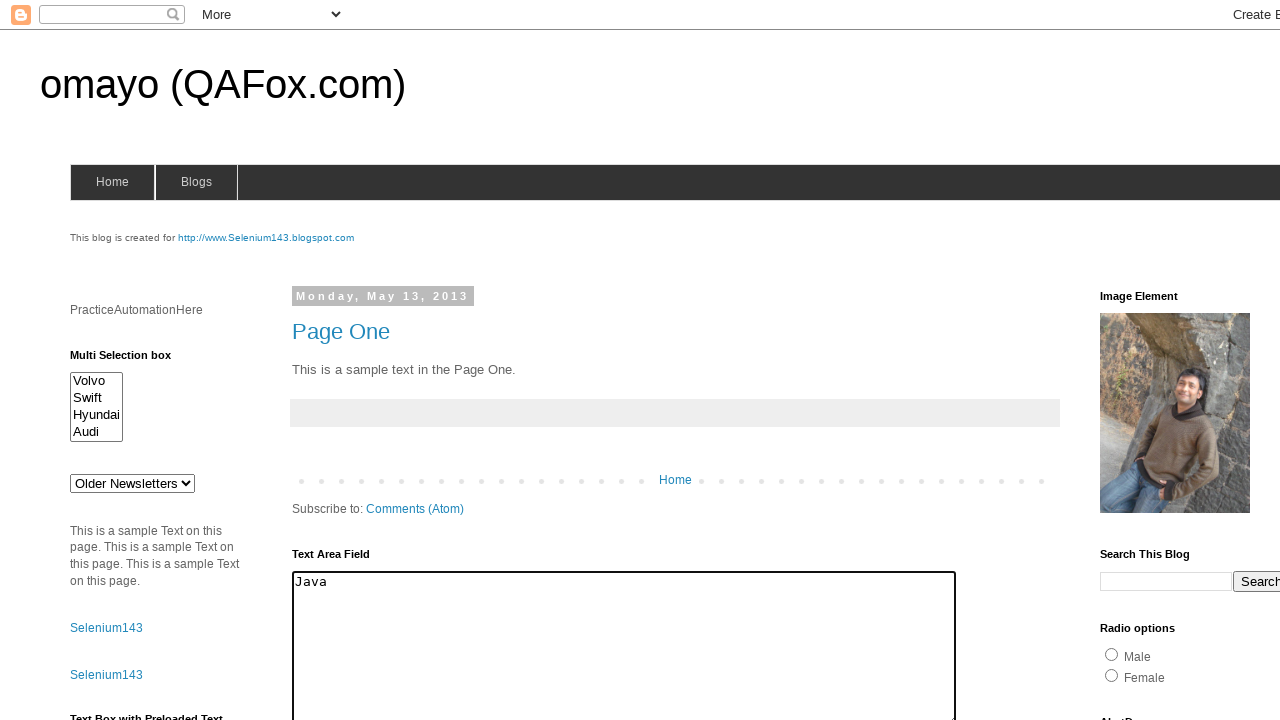